Tests JavaScript scrolling functionality by scrolling down to a "CYDEO" link at the bottom of the page, then scrolling back up to the "Home" link at the top.

Starting URL: https://practice.cydeo.com/large

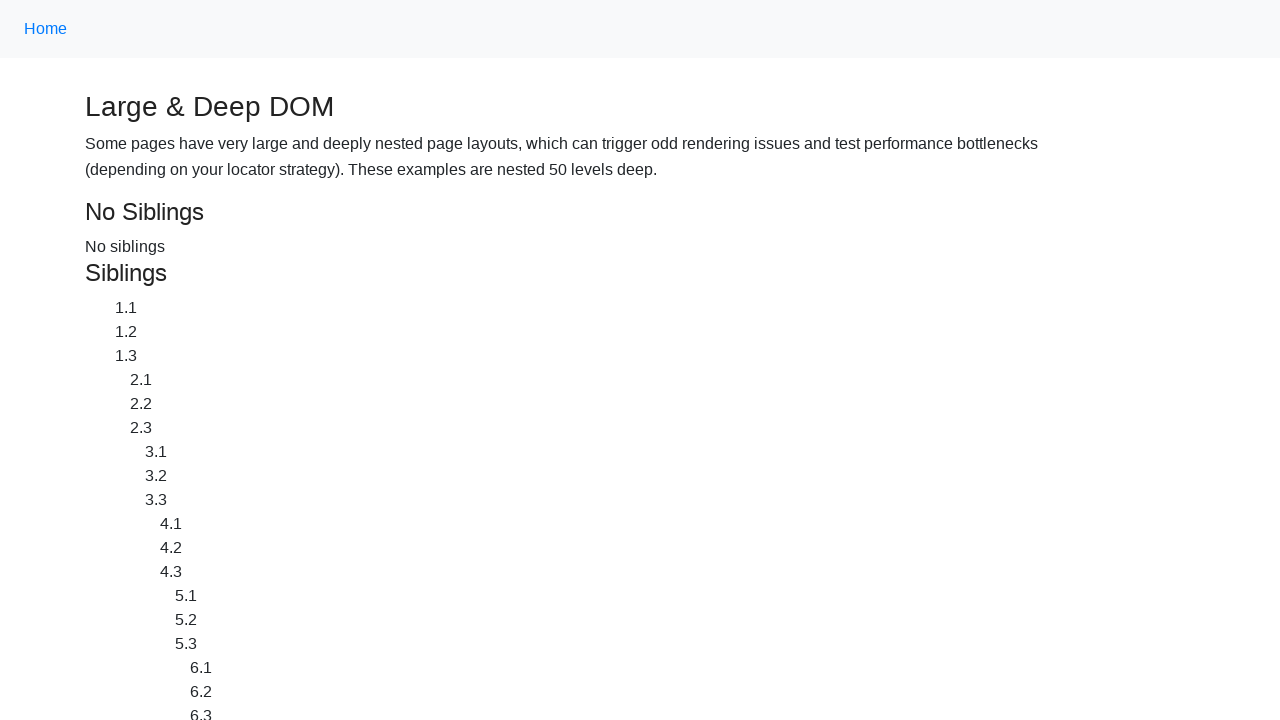

Located CYDEO link at the bottom of the page
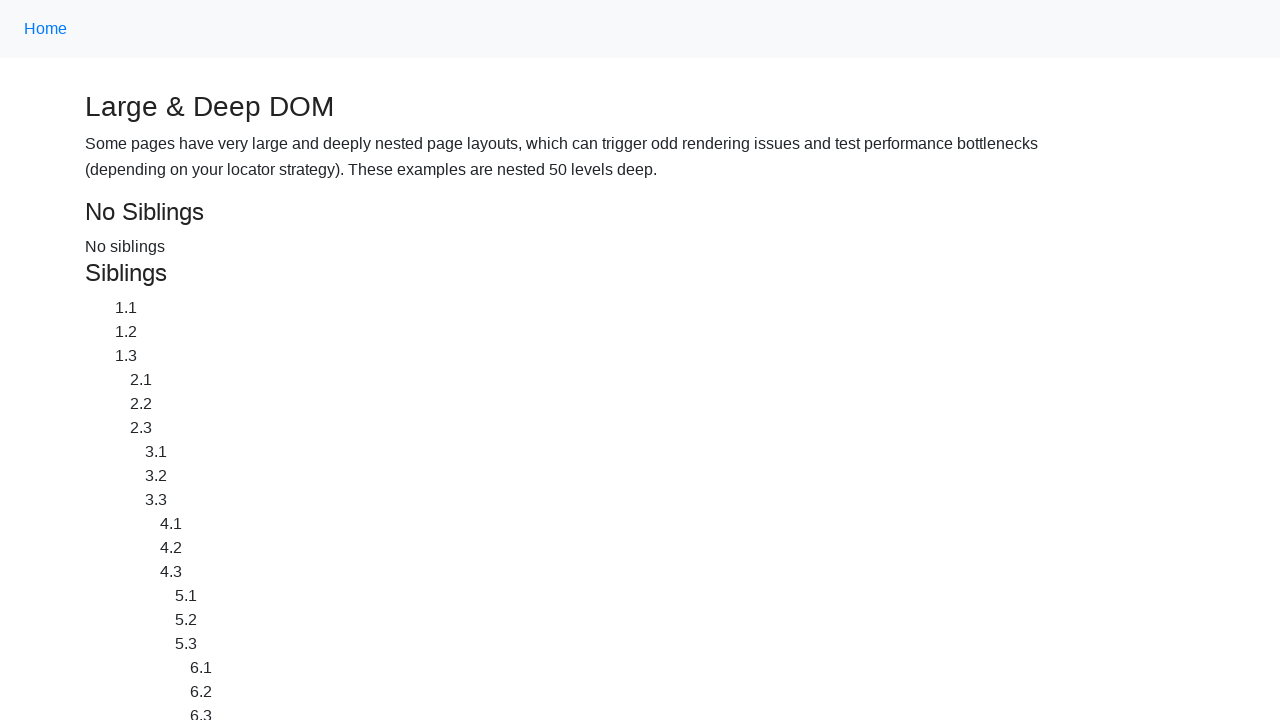

Located Home link at the top of the page
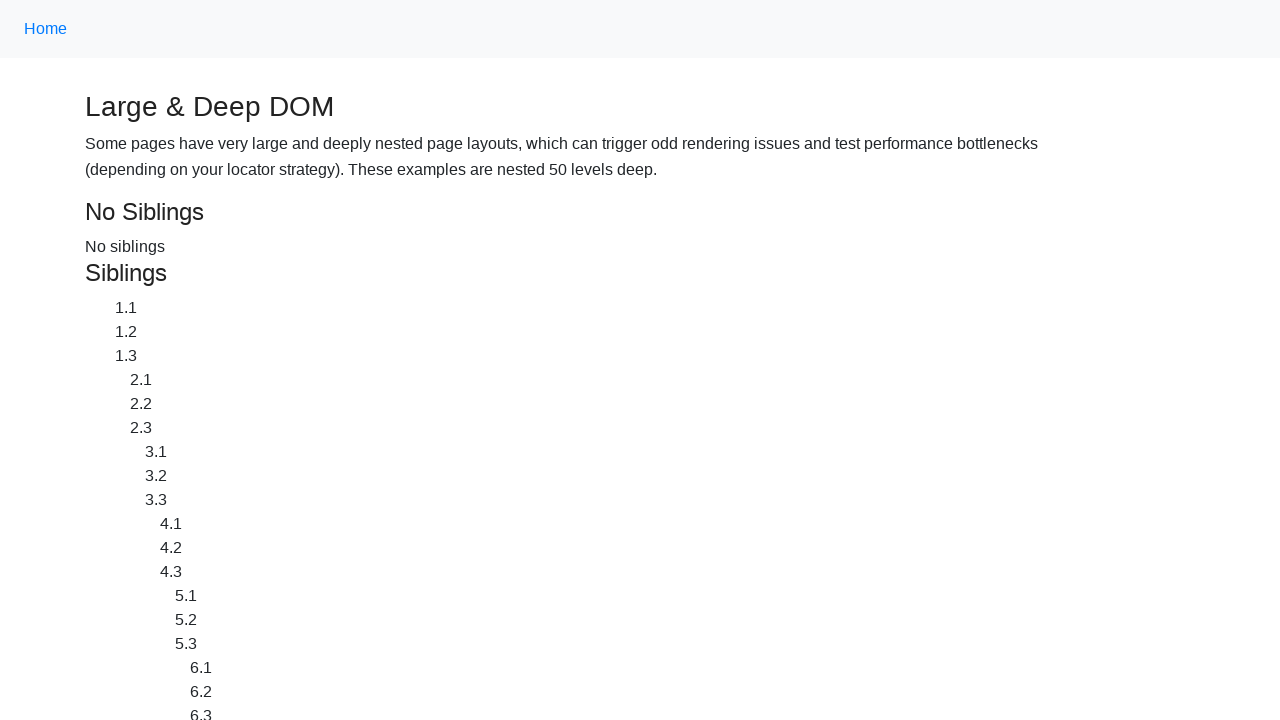

Scrolled down to CYDEO link
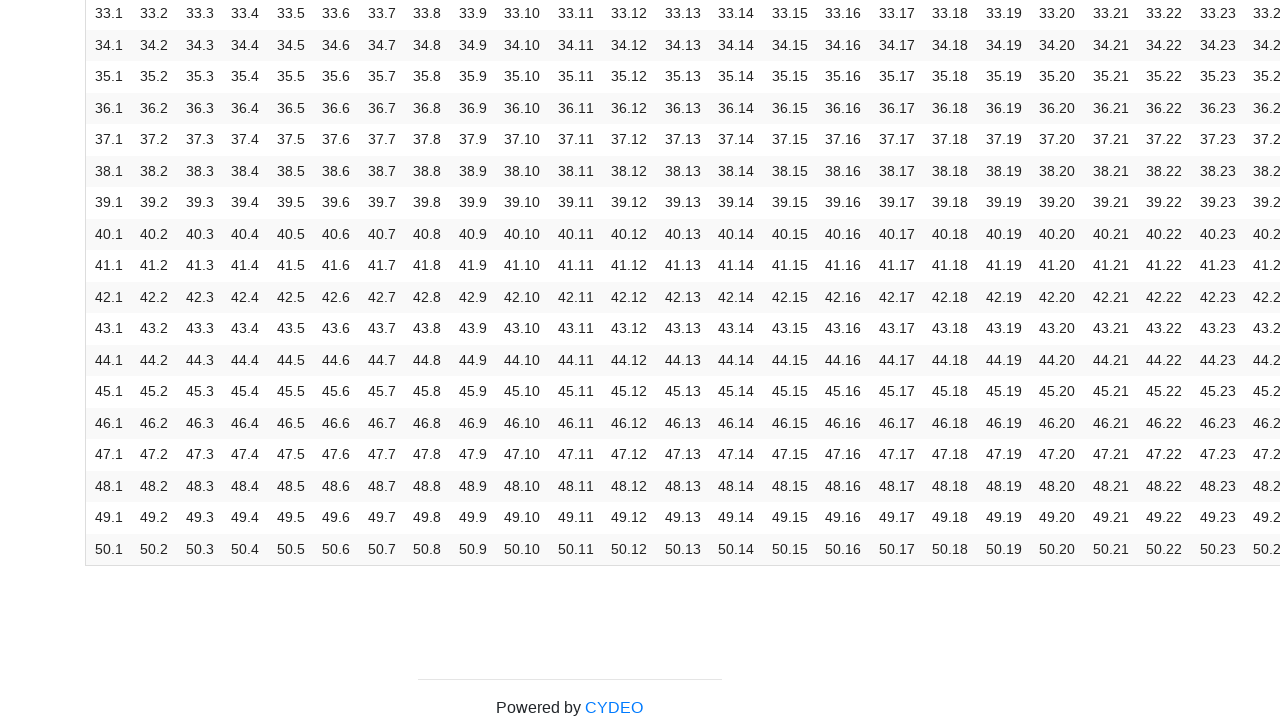

Waited 2 seconds after scrolling to CYDEO link
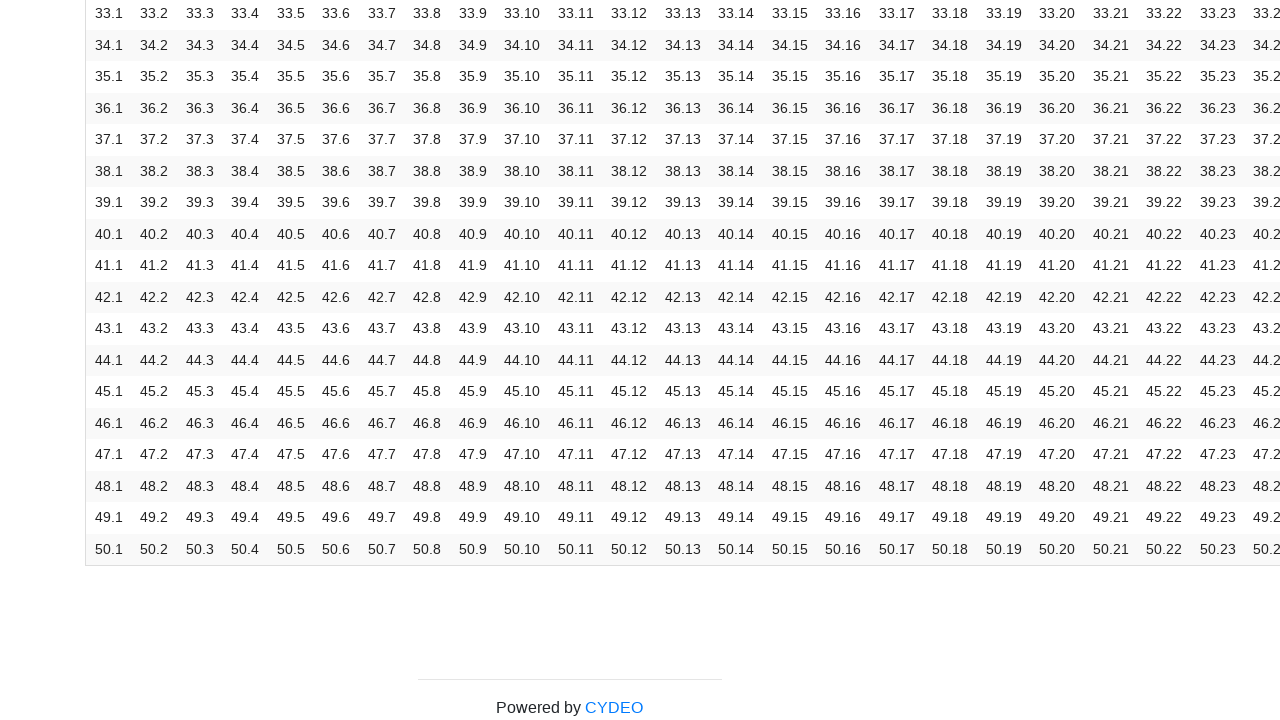

Scrolled up to Home link
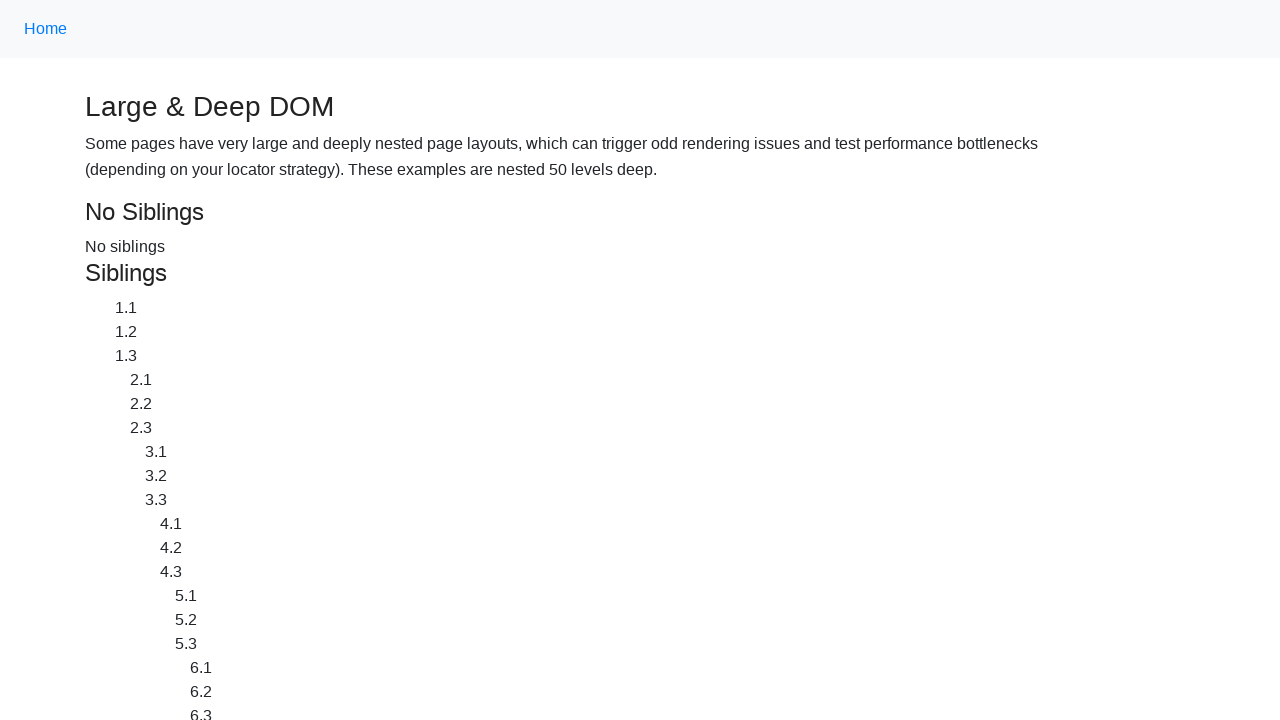

Waited 2 seconds after scrolling to Home link
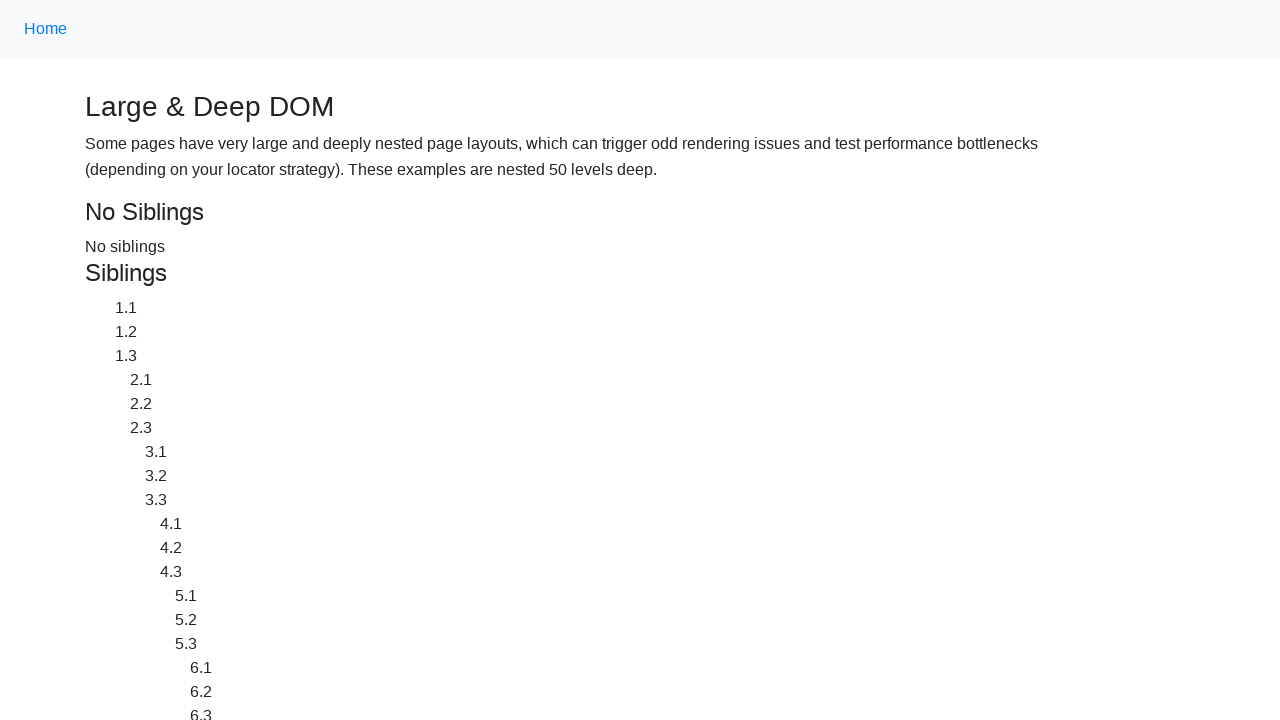

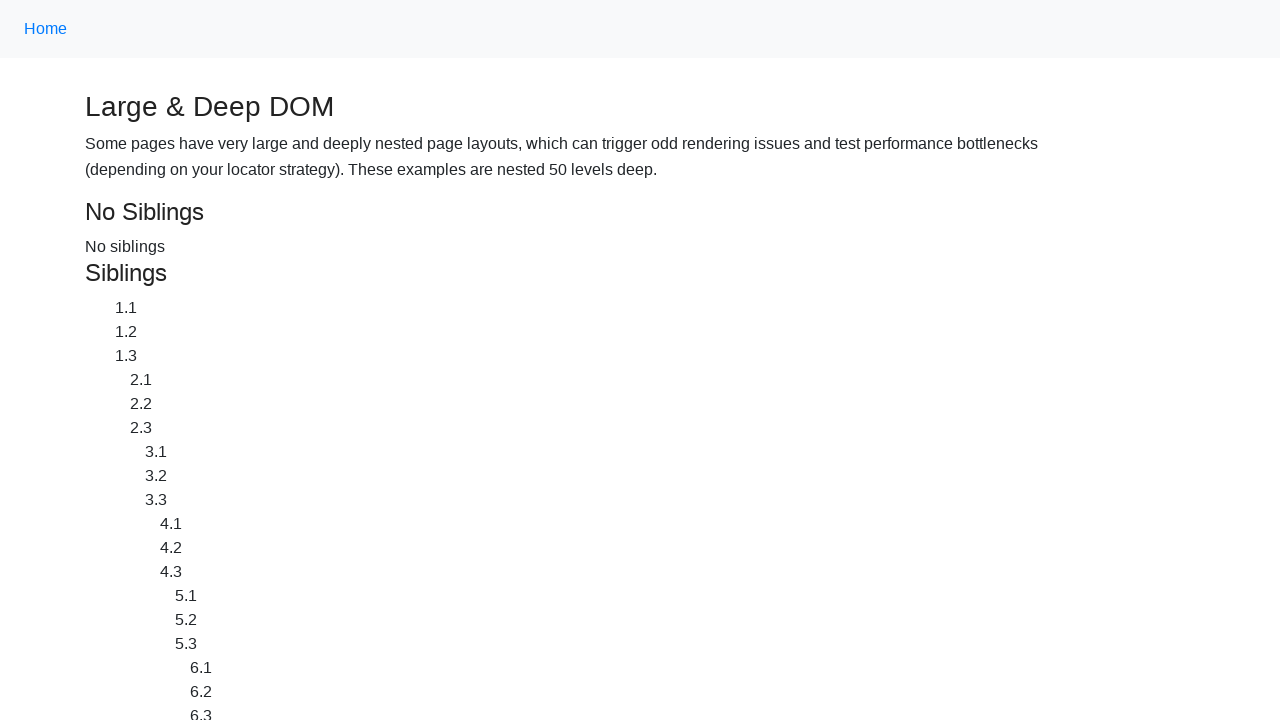